Tests editing a row by clearing all fields and submitting

Starting URL: https://demoqa.com/webtables

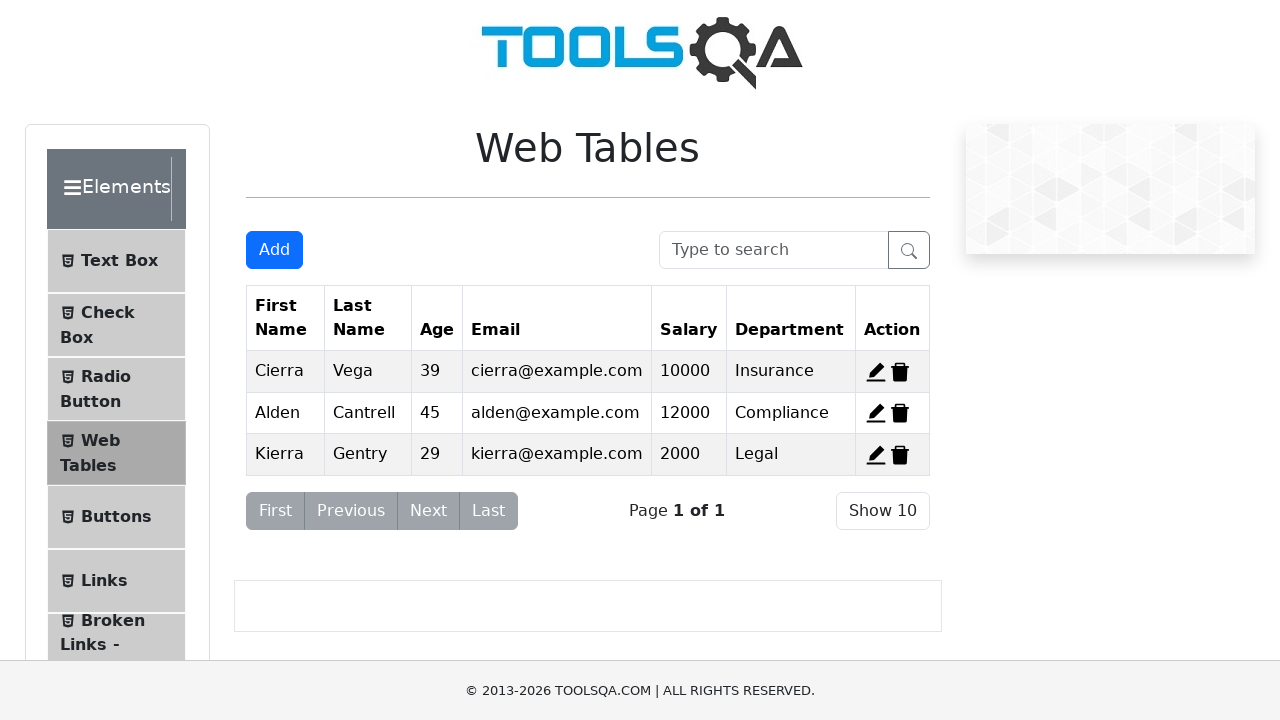

Clicked edit button on first row at (876, 372) on #edit-record-1
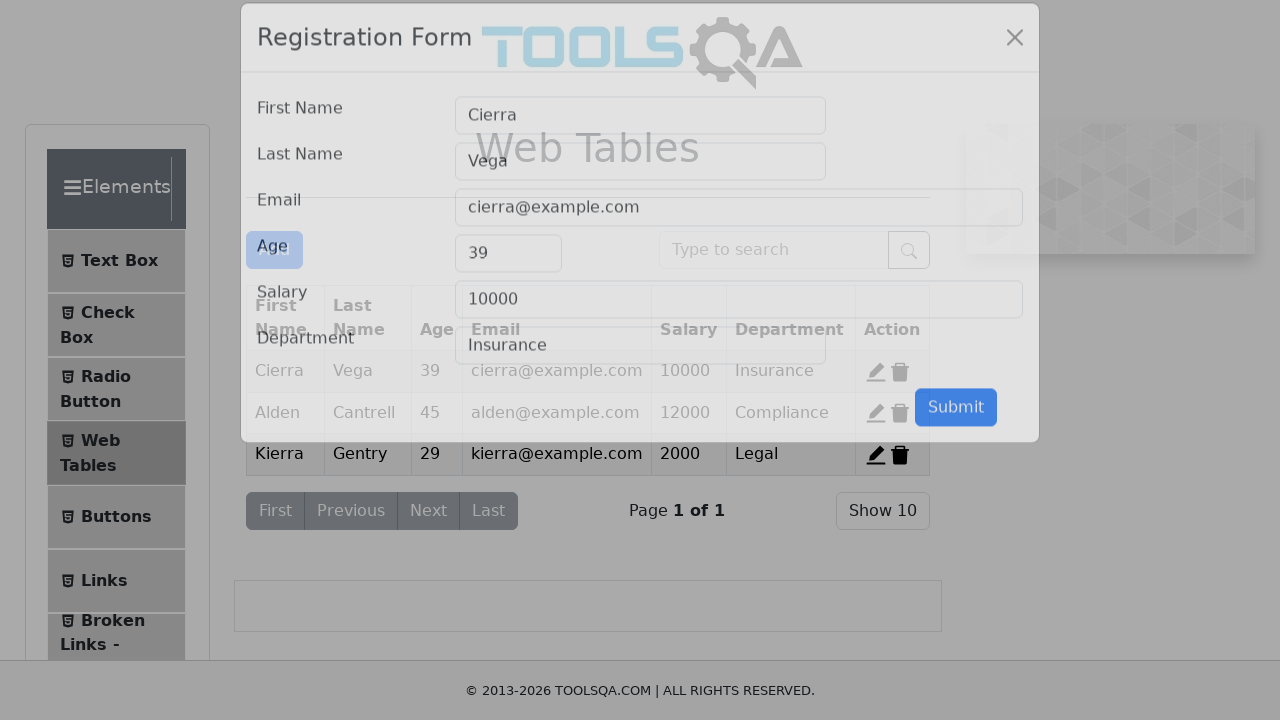

Cleared firstName field on #firstName
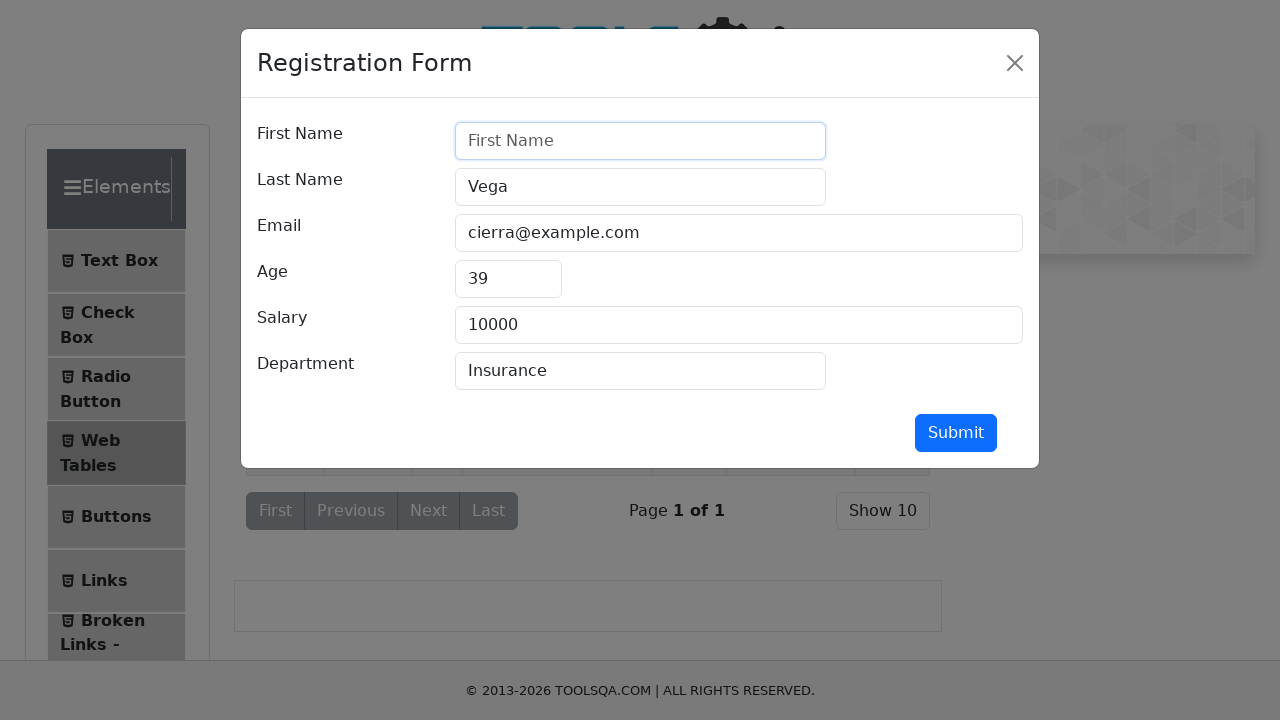

Cleared lastName field on #lastName
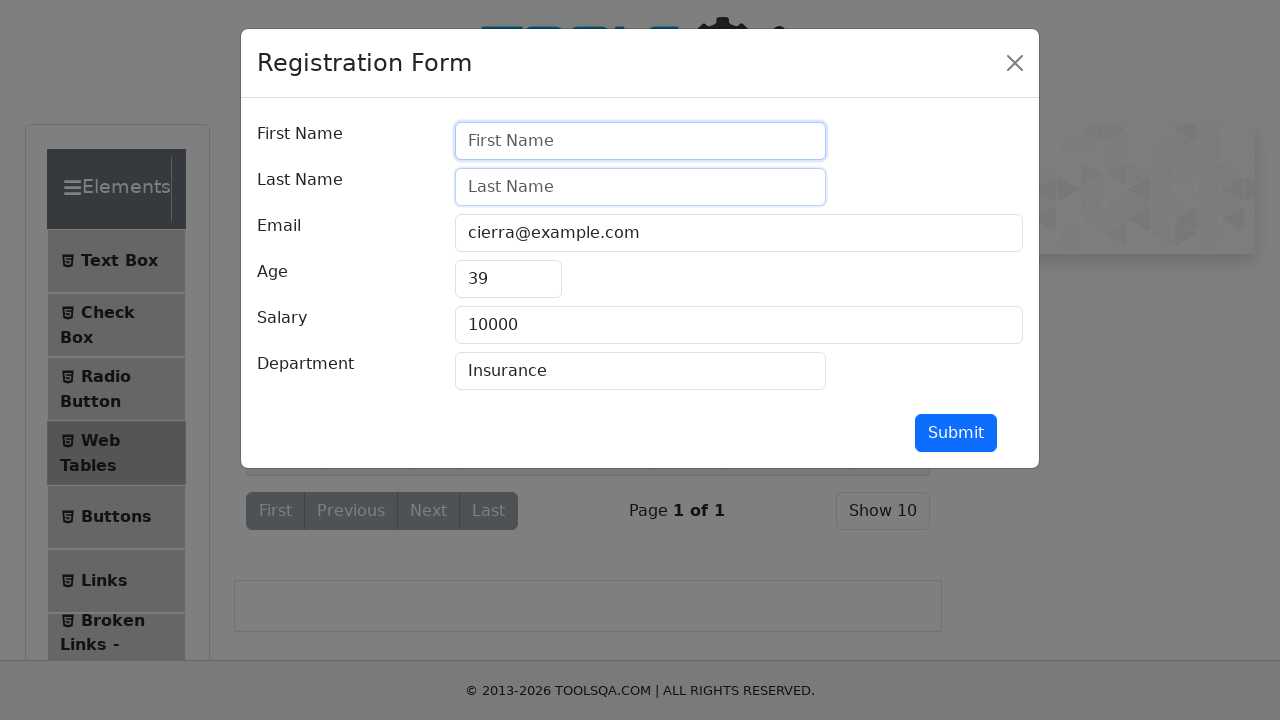

Cleared userEmail field on #userEmail
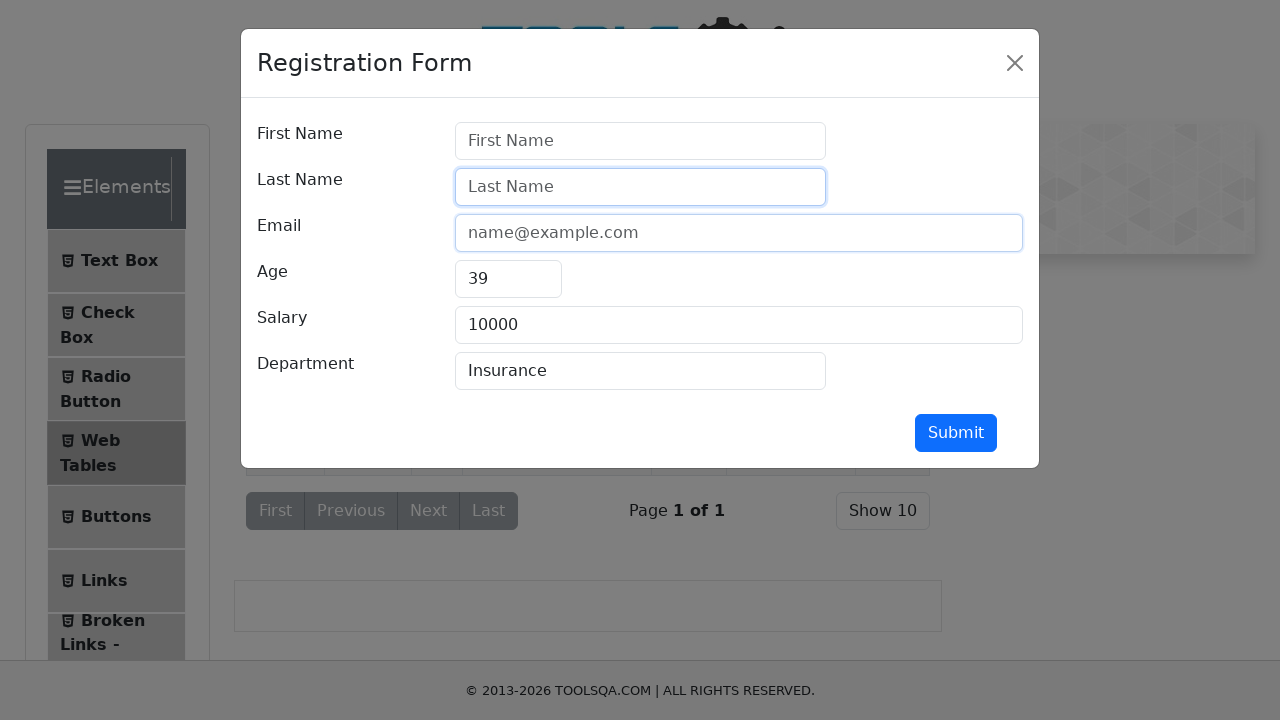

Cleared age field on #age
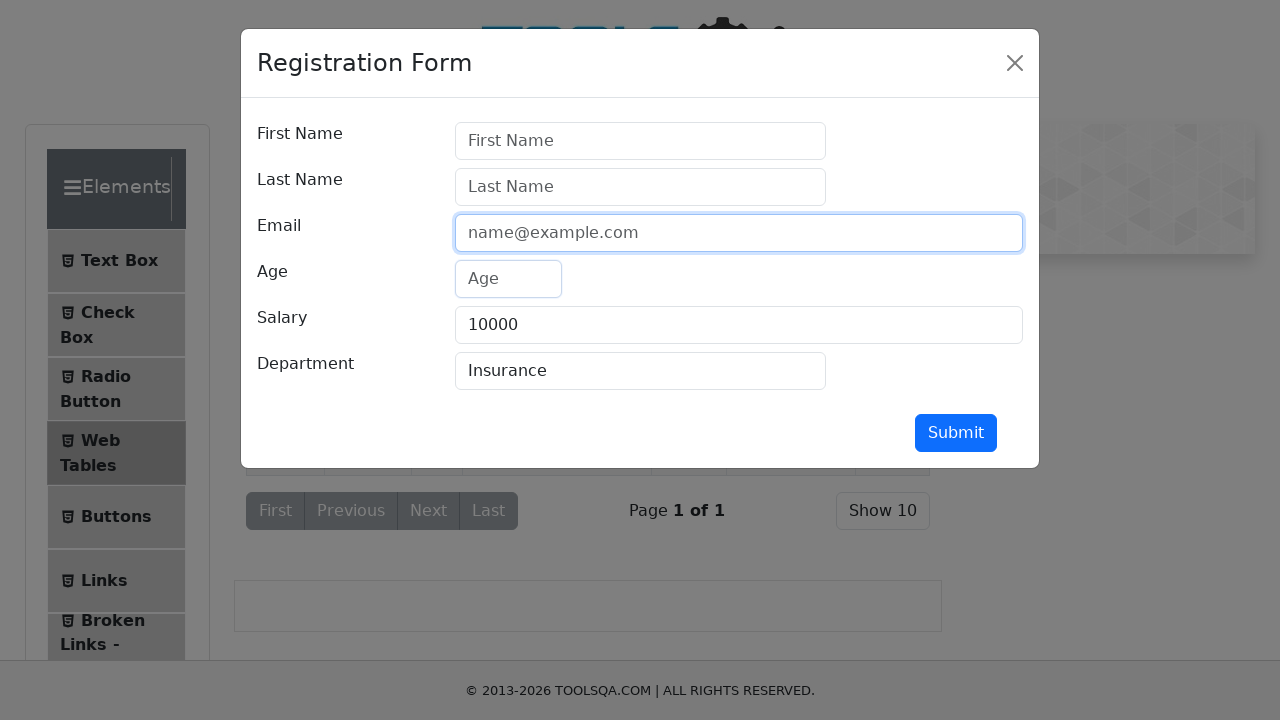

Cleared salary field on #salary
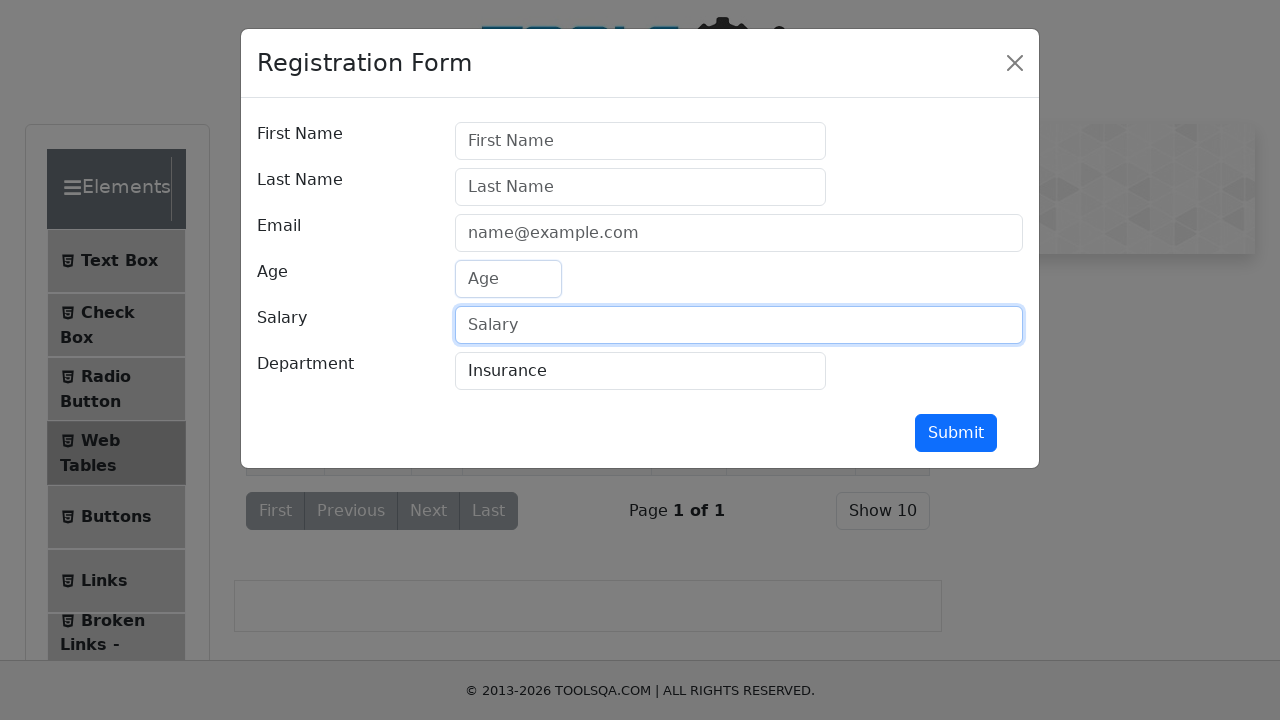

Cleared department field on #department
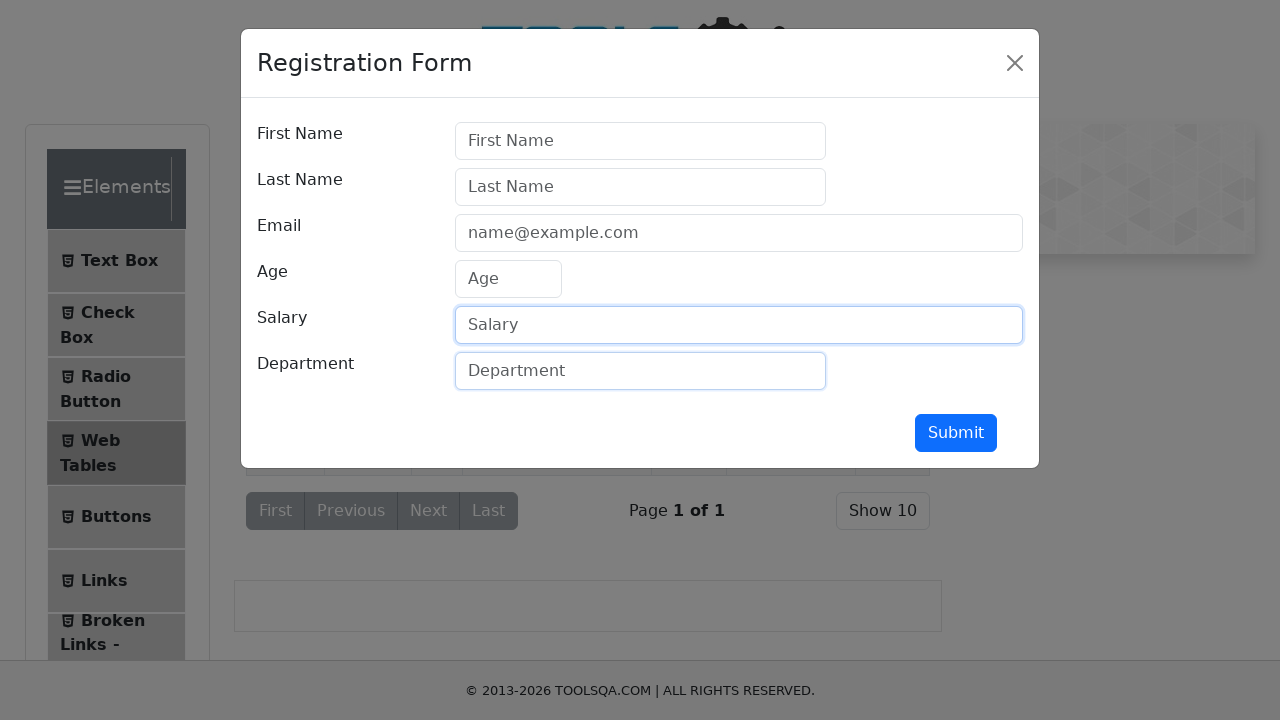

Clicked Submit button to attempt form submission at (956, 433) on #submit
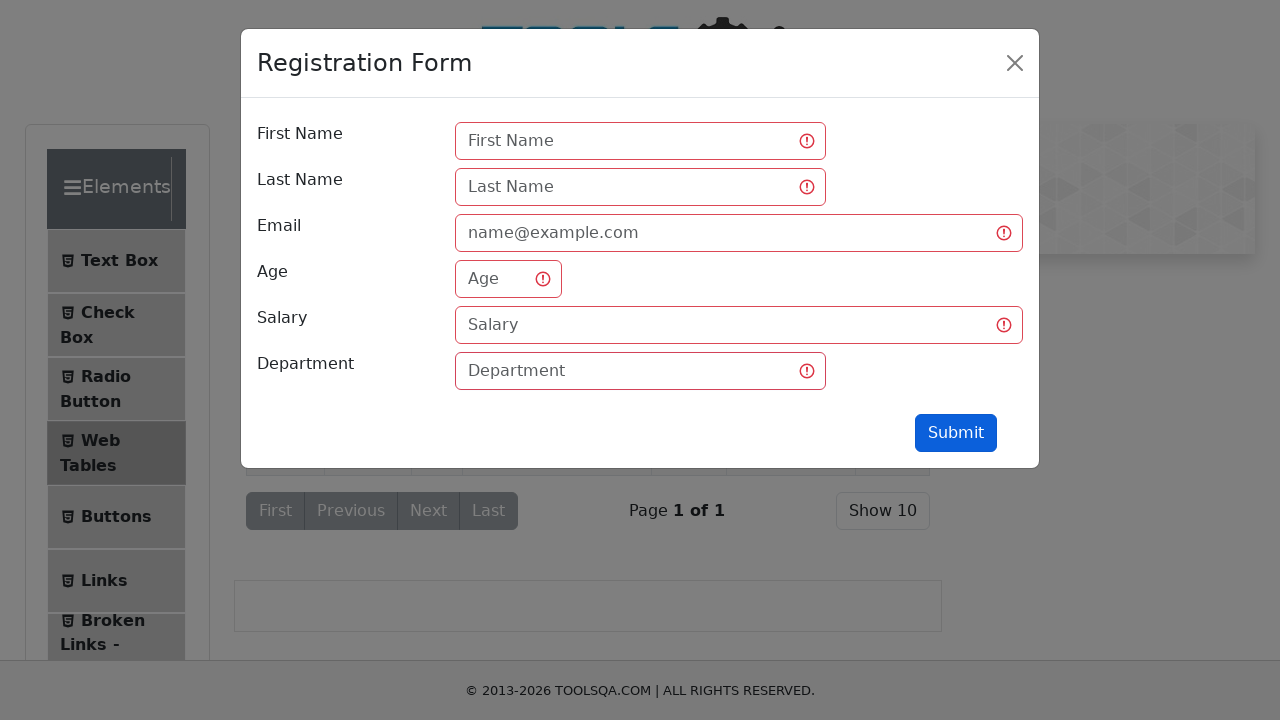

Verified firstName field shows invalid state - validation prevented submission with empty fields
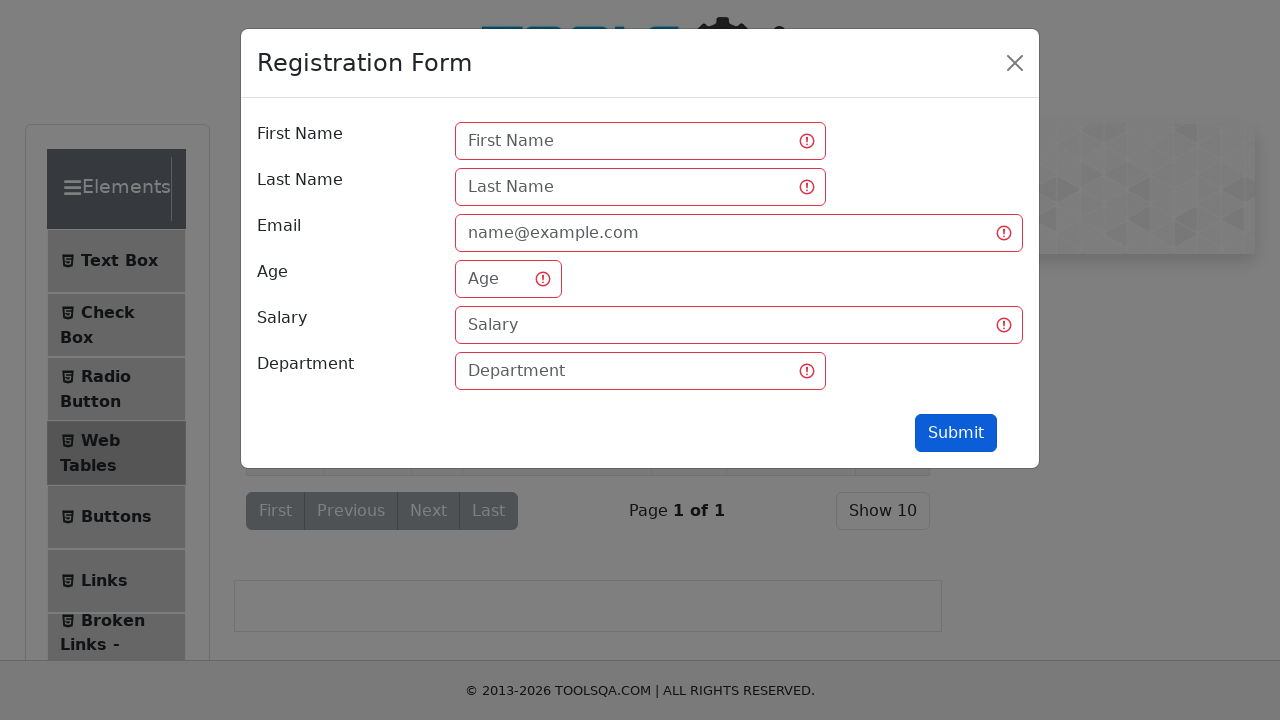

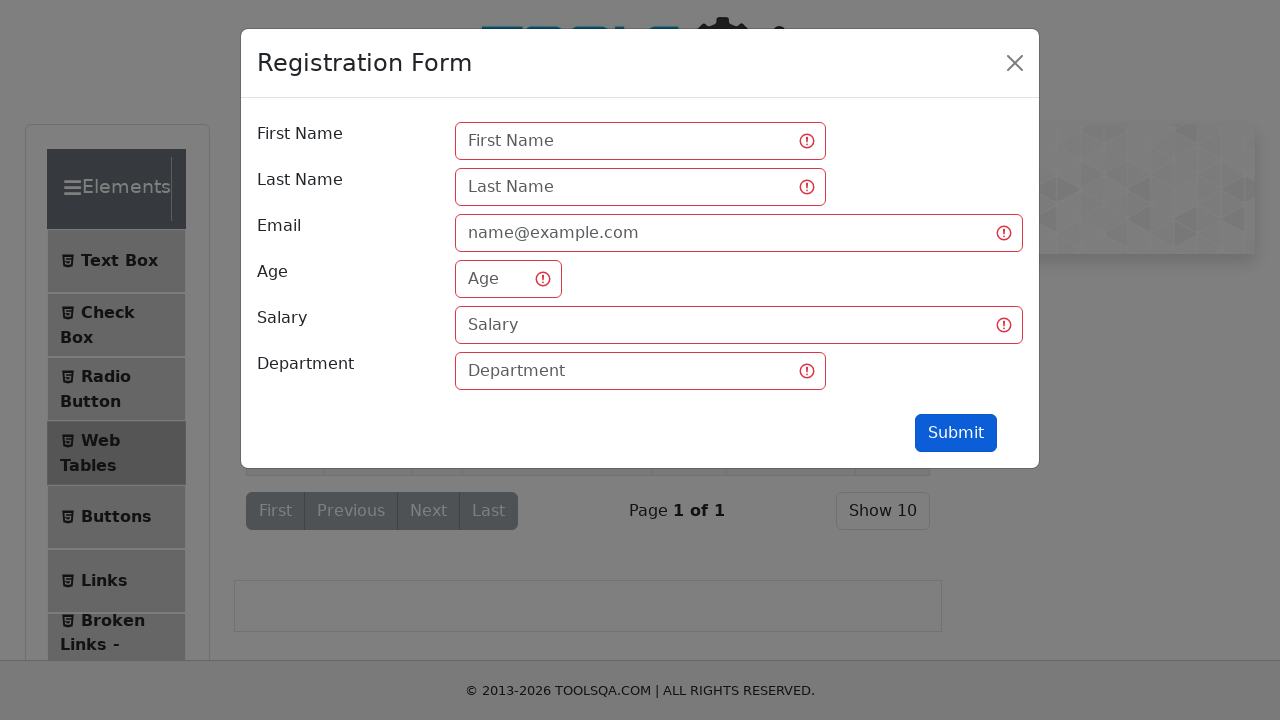